Tests navigation to home section by clicking the home button in navbar

Starting URL: https://mrjohn5on.github.io/

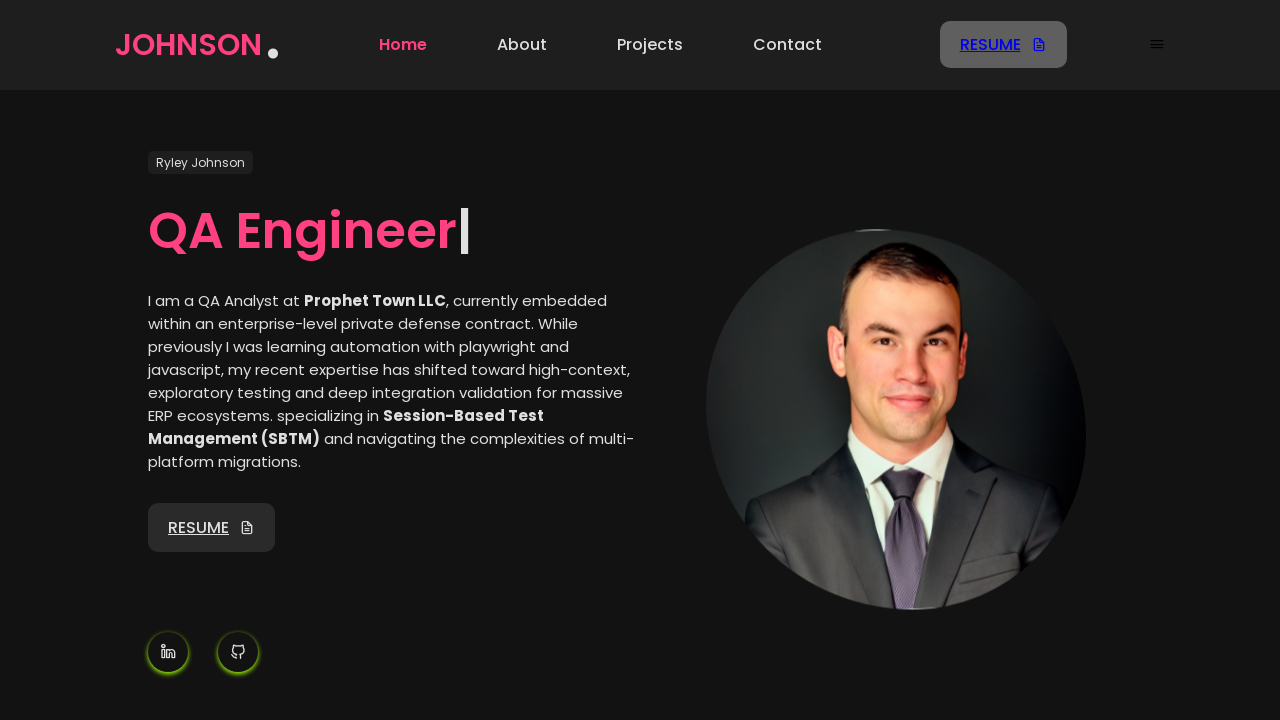

Clicked home button in navbar at (403, 45) on a[href='#home'], nav a:has-text('Home')
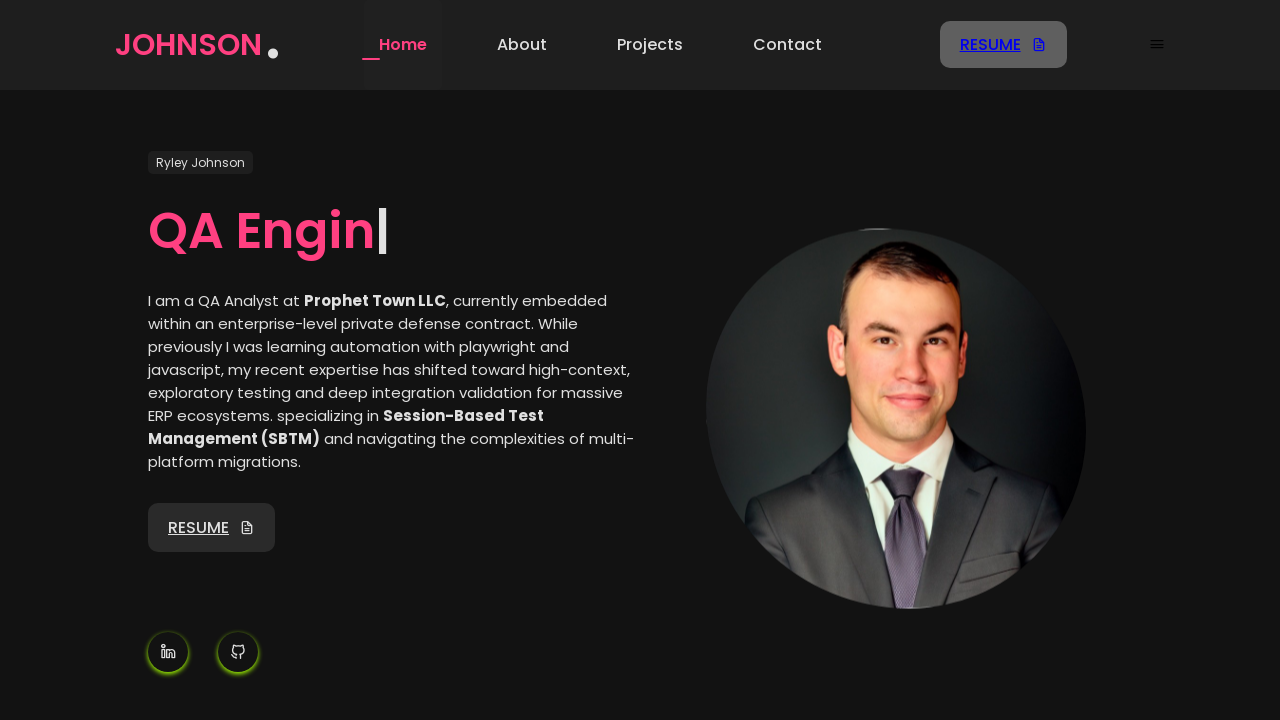

Verified navigation to home section - URL contains #home
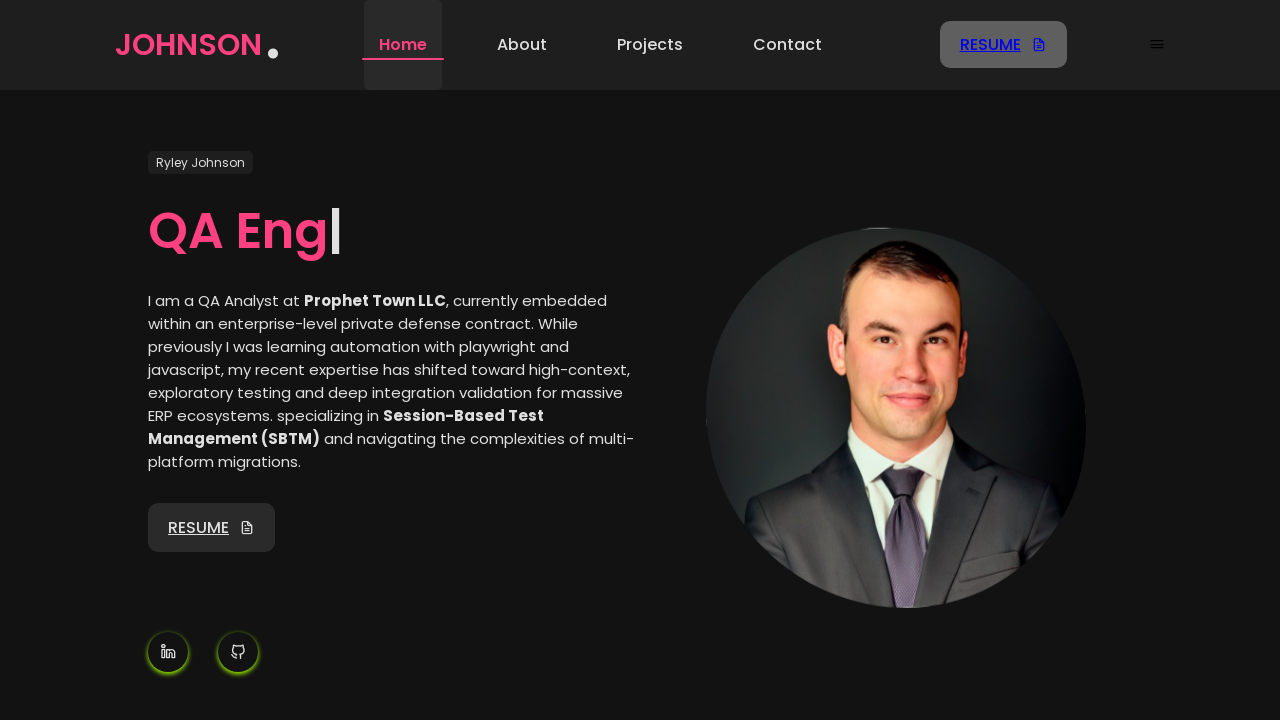

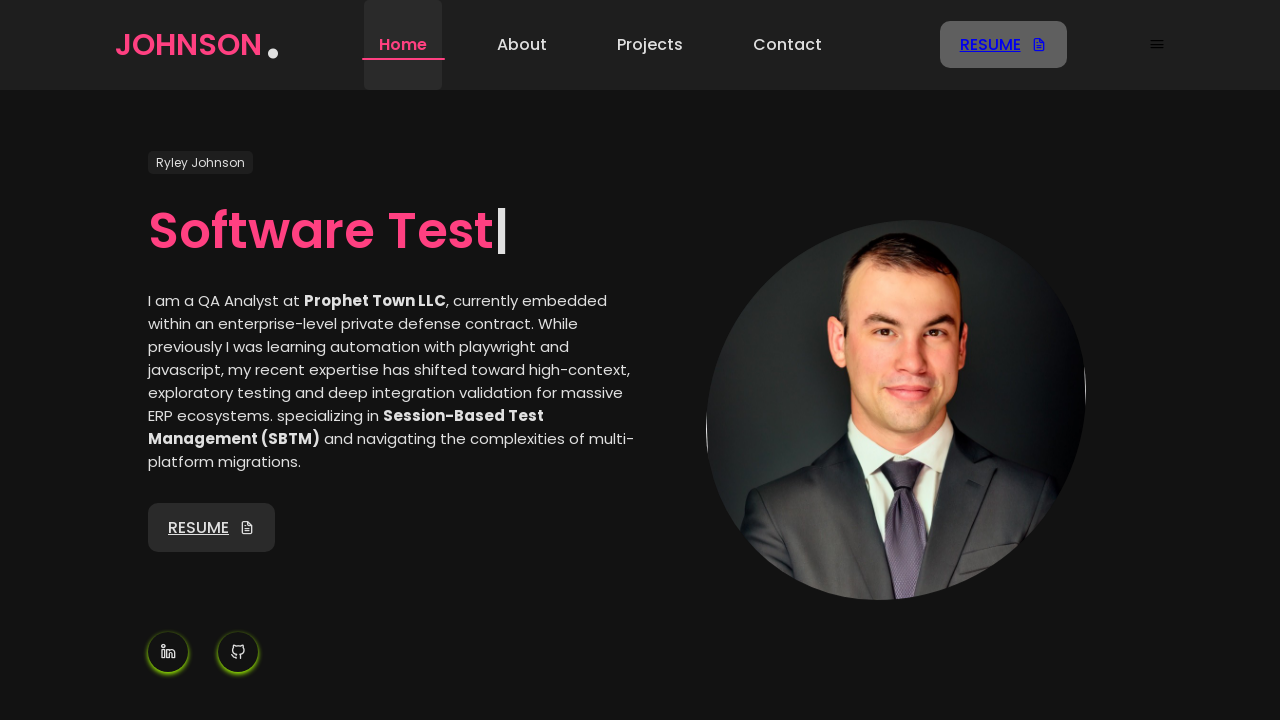